Tests filtering to display only active (incomplete) items

Starting URL: https://demo.playwright.dev/todomvc

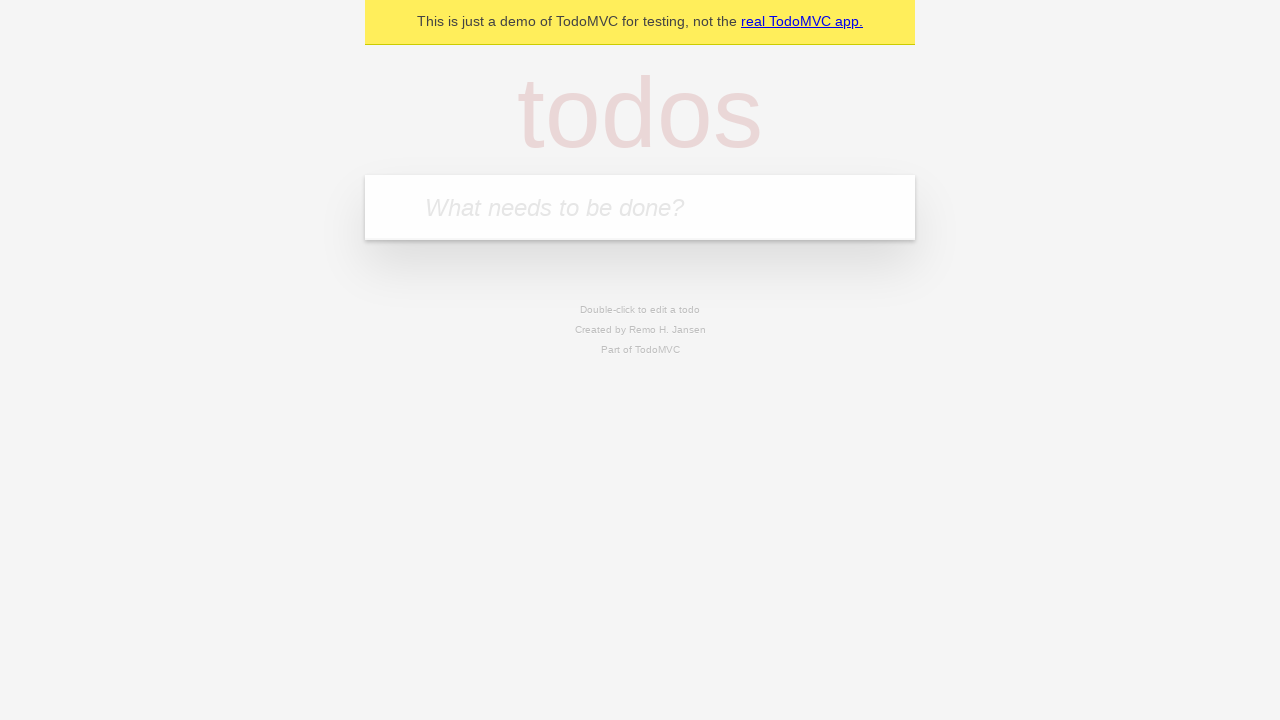

Filled todo input with 'buy some cheese' on internal:attr=[placeholder="What needs to be done?"i]
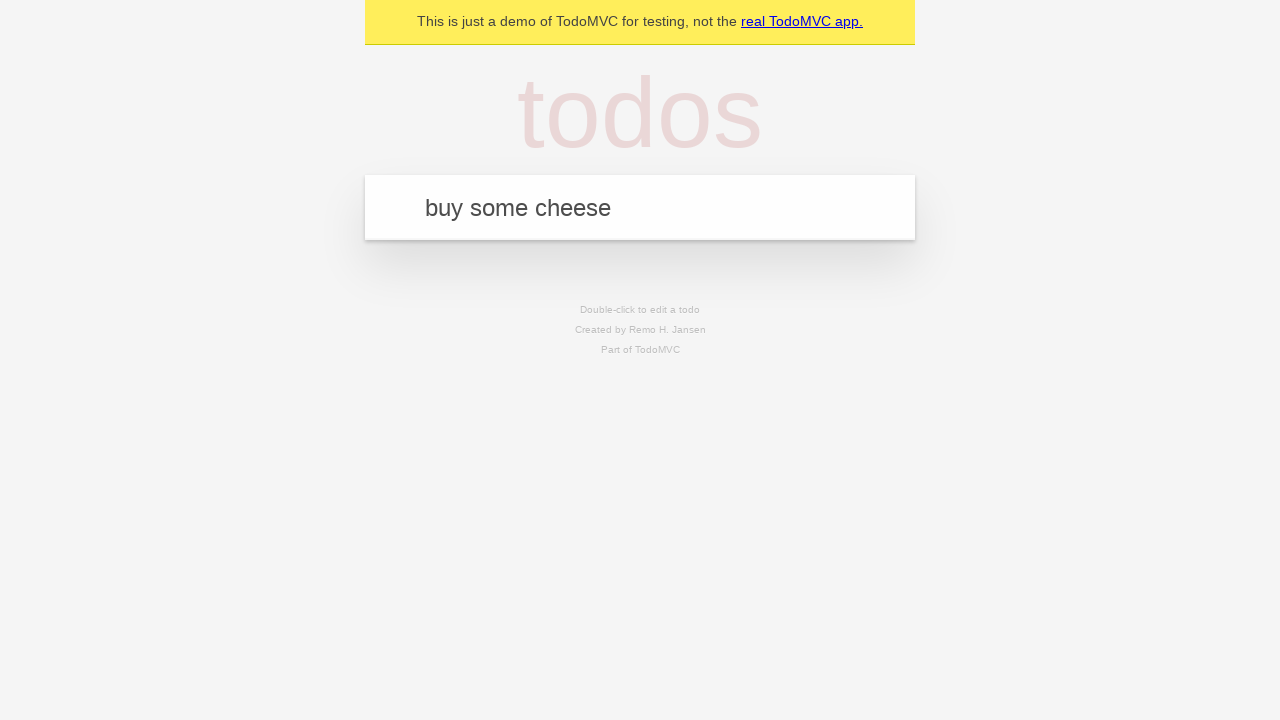

Pressed Enter to add first todo on internal:attr=[placeholder="What needs to be done?"i]
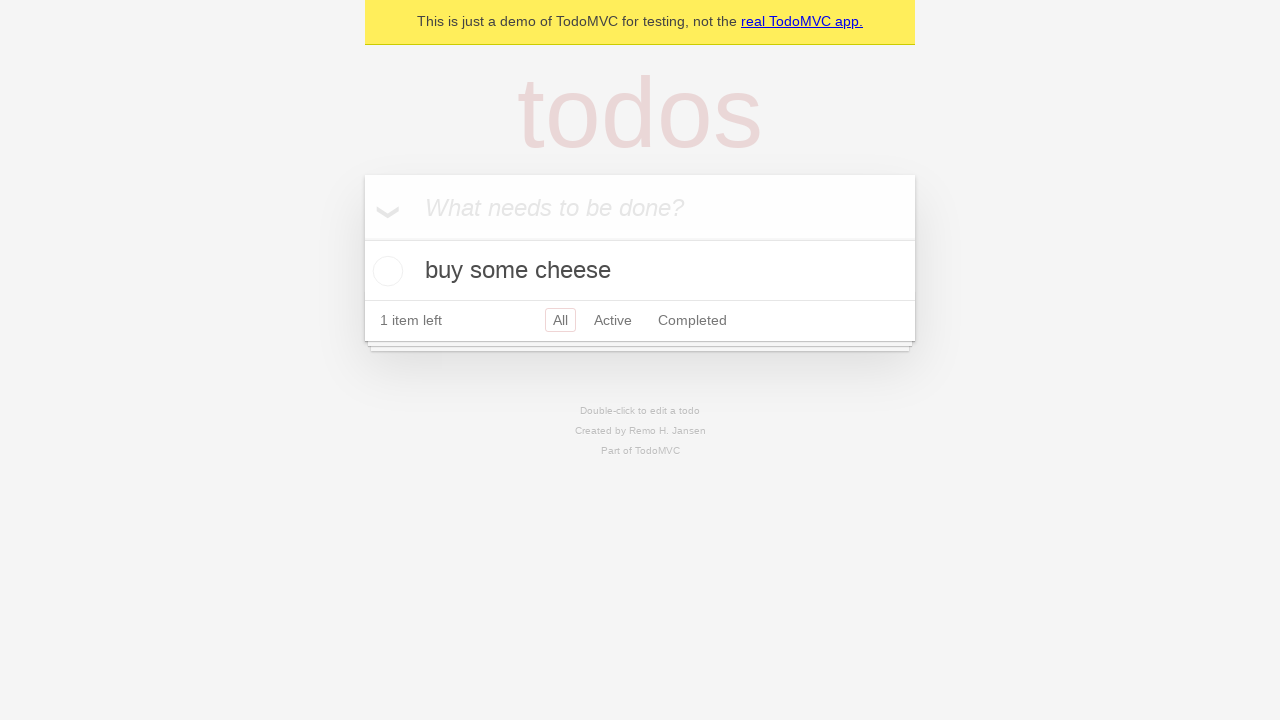

Filled todo input with 'feed the cat' on internal:attr=[placeholder="What needs to be done?"i]
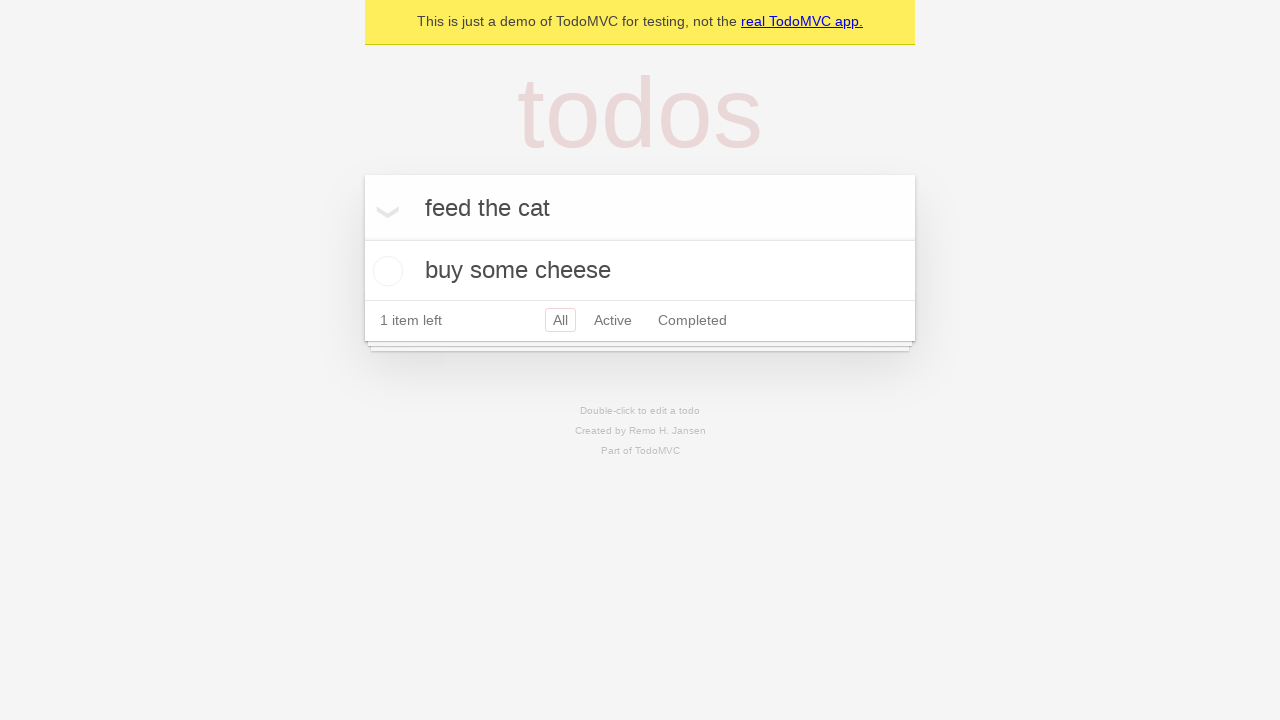

Pressed Enter to add second todo on internal:attr=[placeholder="What needs to be done?"i]
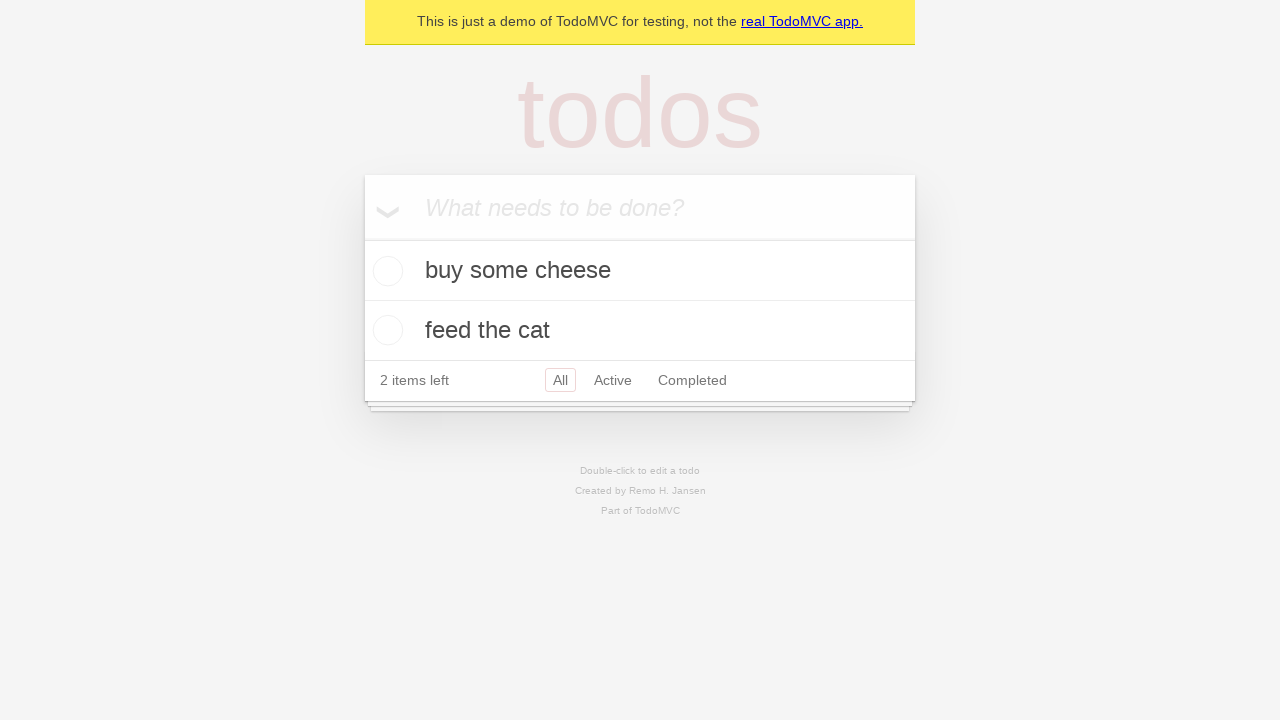

Filled todo input with 'book a doctors appointment' on internal:attr=[placeholder="What needs to be done?"i]
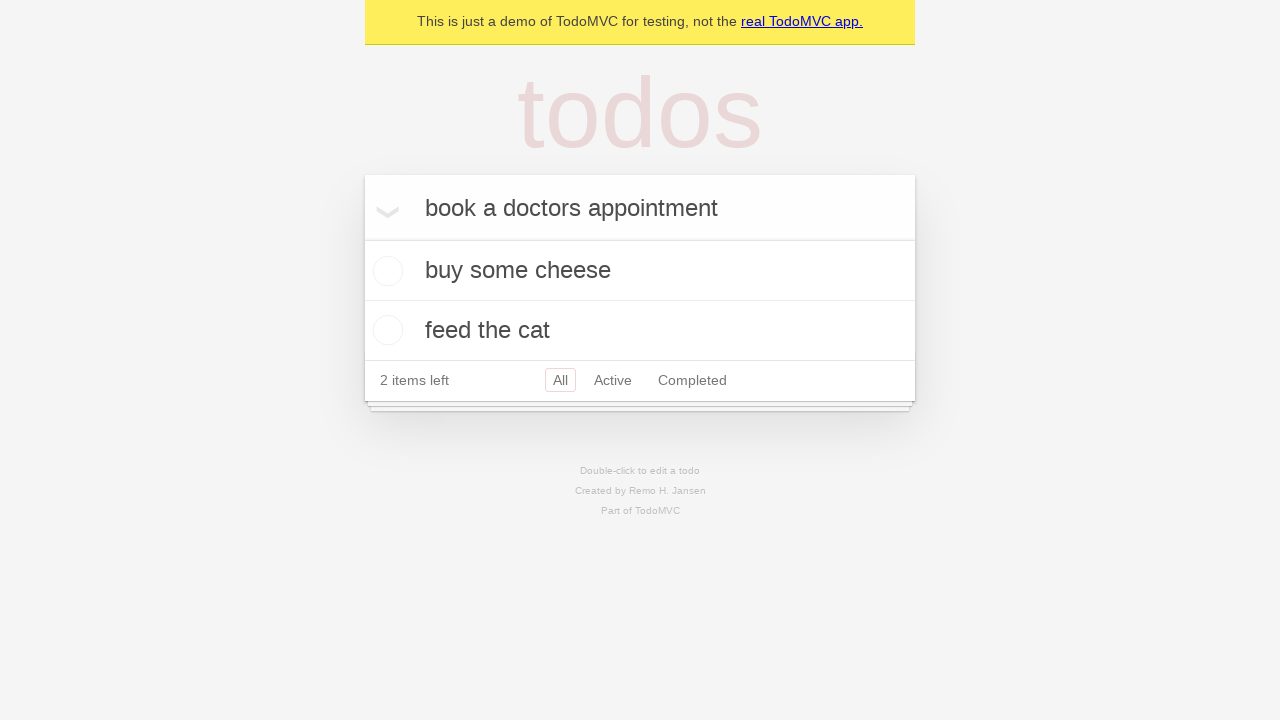

Pressed Enter to add third todo on internal:attr=[placeholder="What needs to be done?"i]
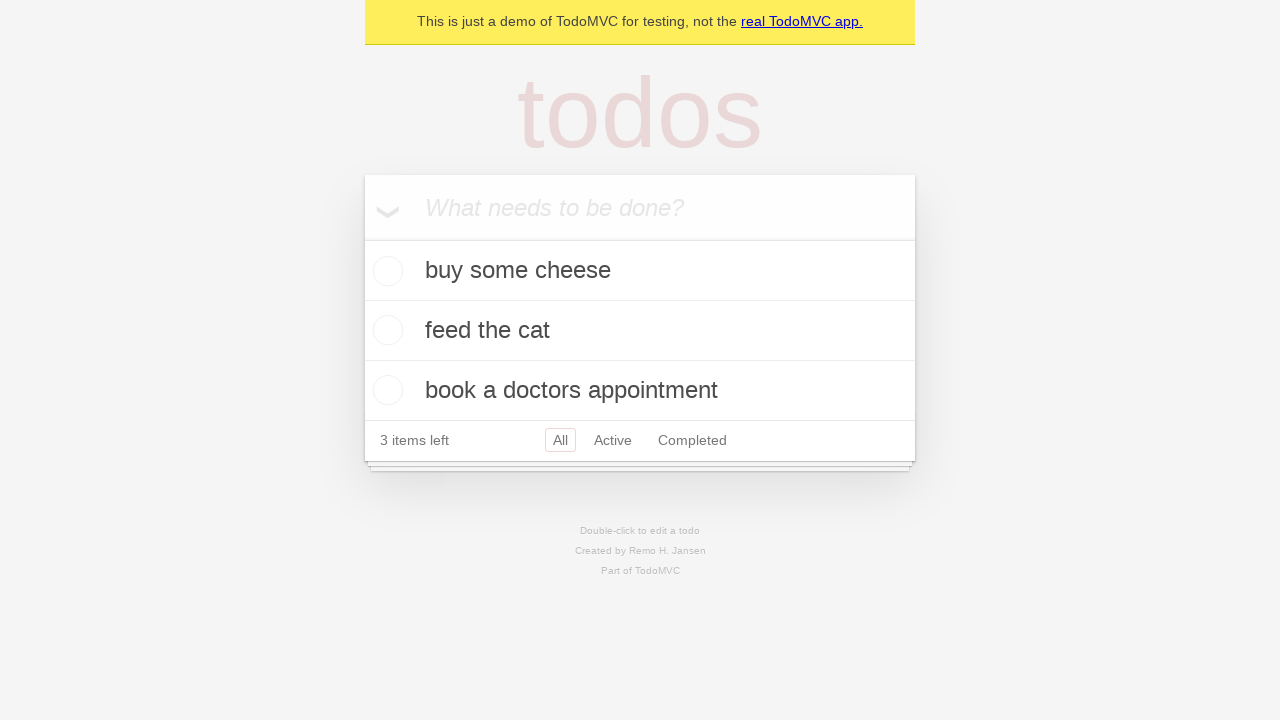

Checked the second todo item to mark it as complete at (385, 330) on [data-testid='todo-item'] >> nth=1 >> internal:role=checkbox
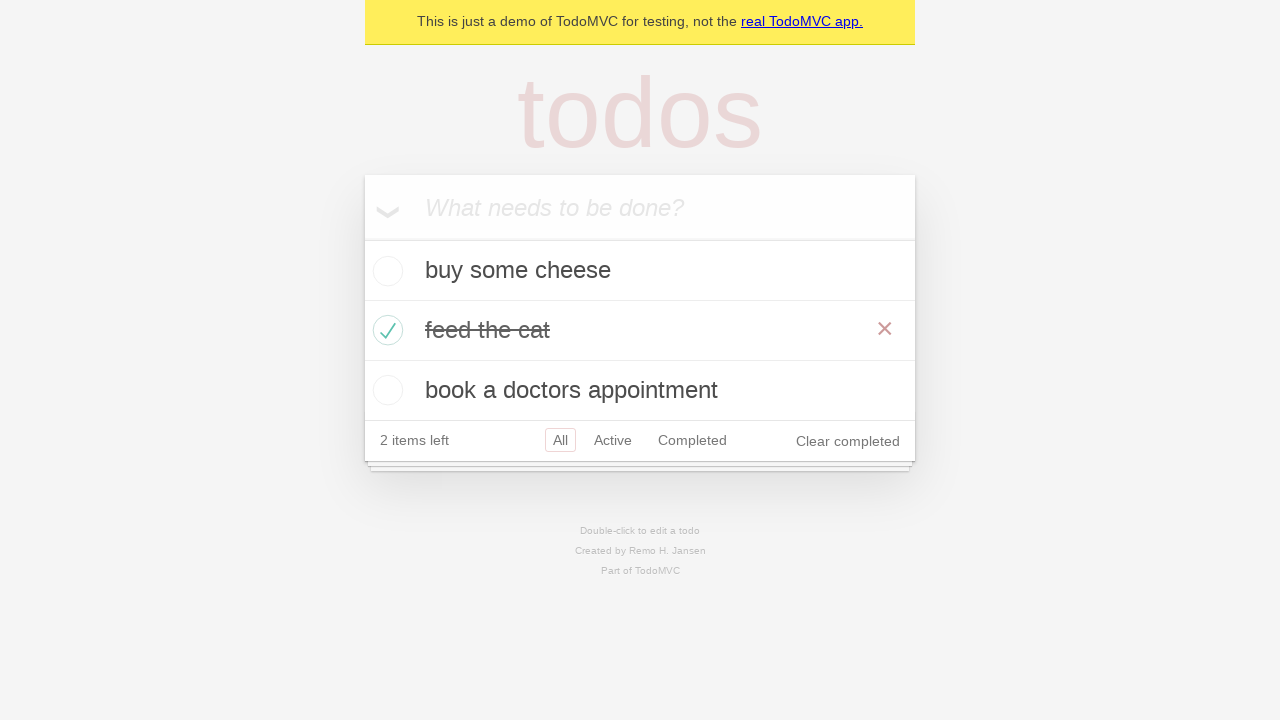

Clicked the 'Active' filter link to display only incomplete items at (613, 440) on internal:role=link[name="Active"i]
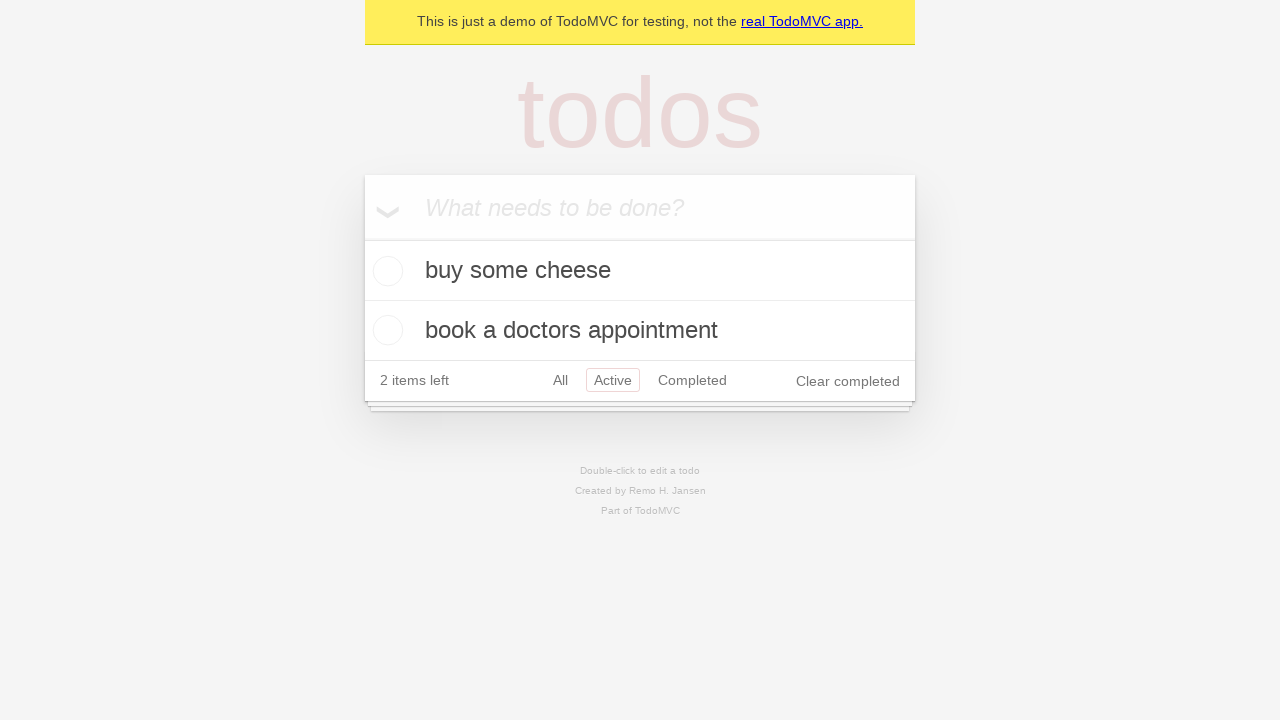

Waited for the active filter to be applied
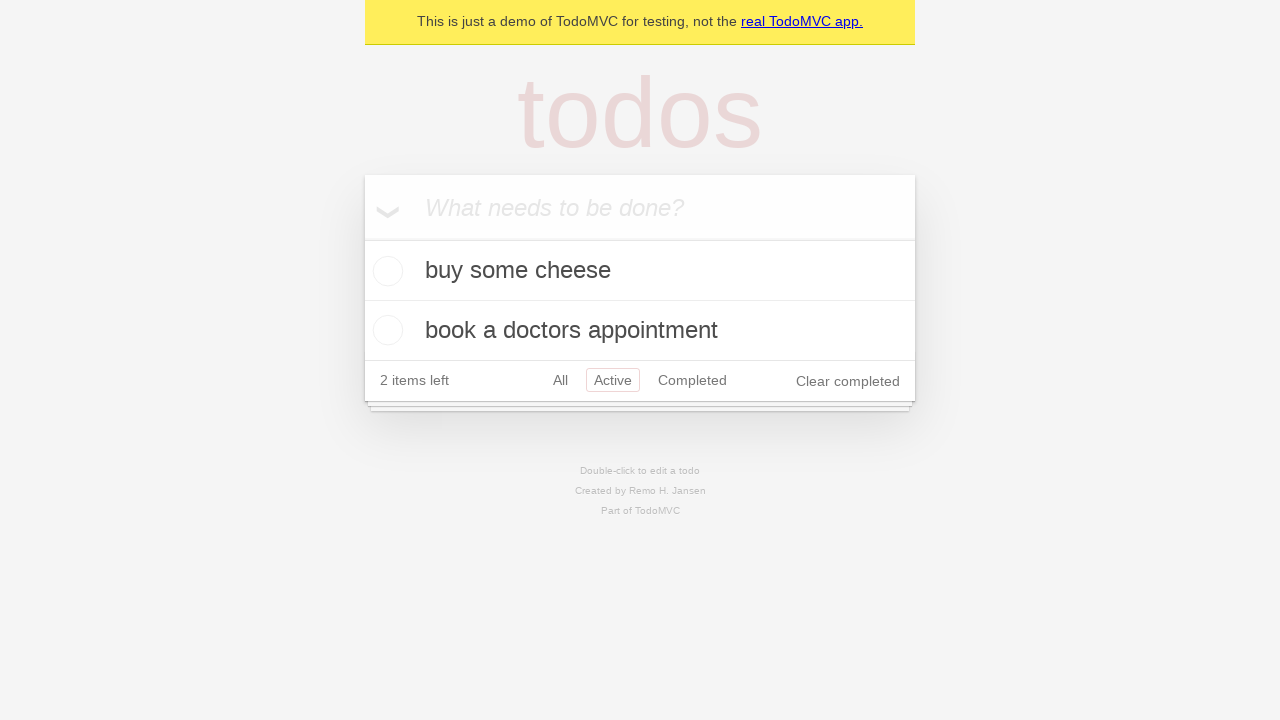

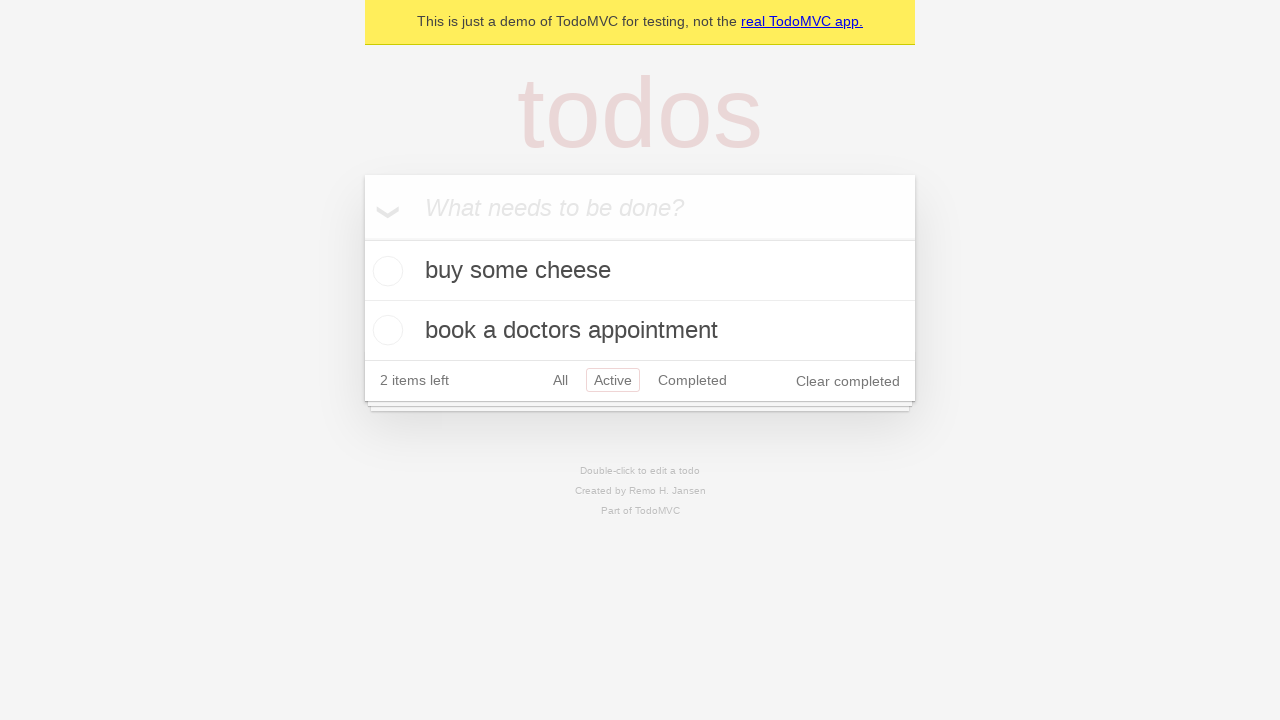